Tests various JavaScript alert types including basic alert, confirm dialog, and prompt dialog by interacting with different buttons and handling the resulting dialogs

Starting URL: http://the-internet.herokuapp.com/javascript_alerts

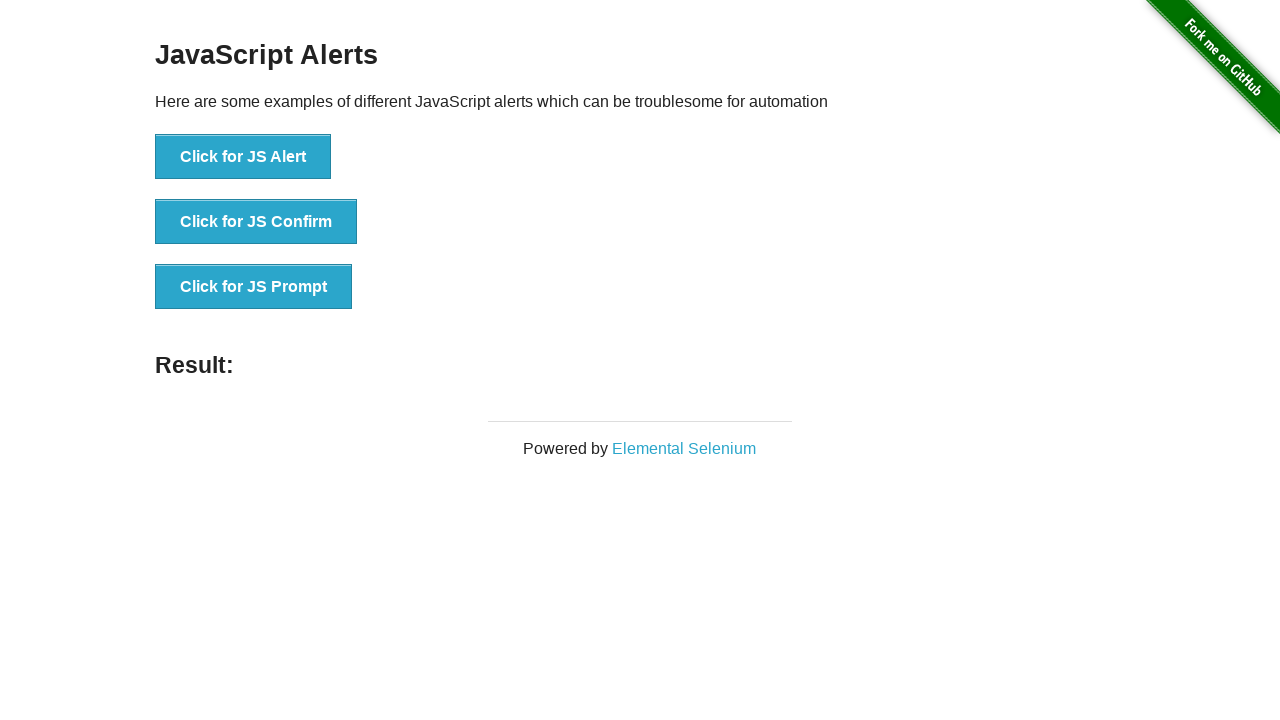

Clicked 'Click for JS Alert' button to trigger basic alert at (243, 157) on xpath=//button[text()='Click for JS Alert']
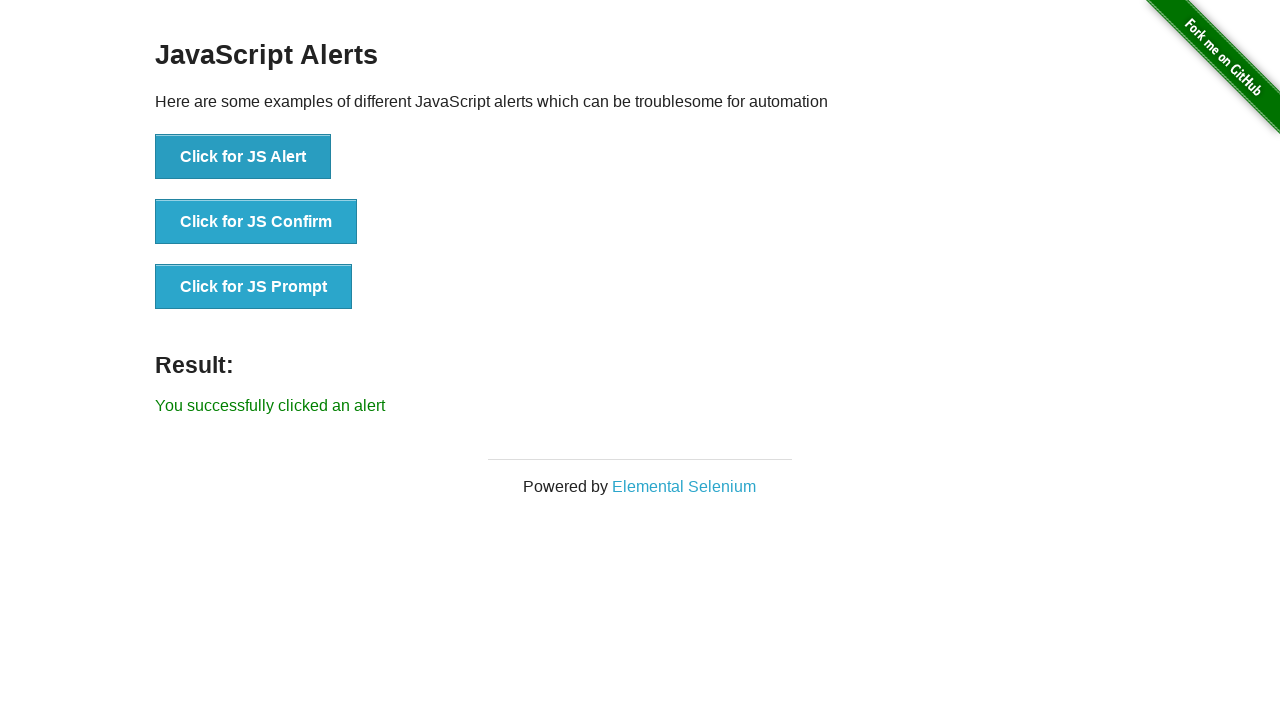

Set up dialog handler to accept basic alert
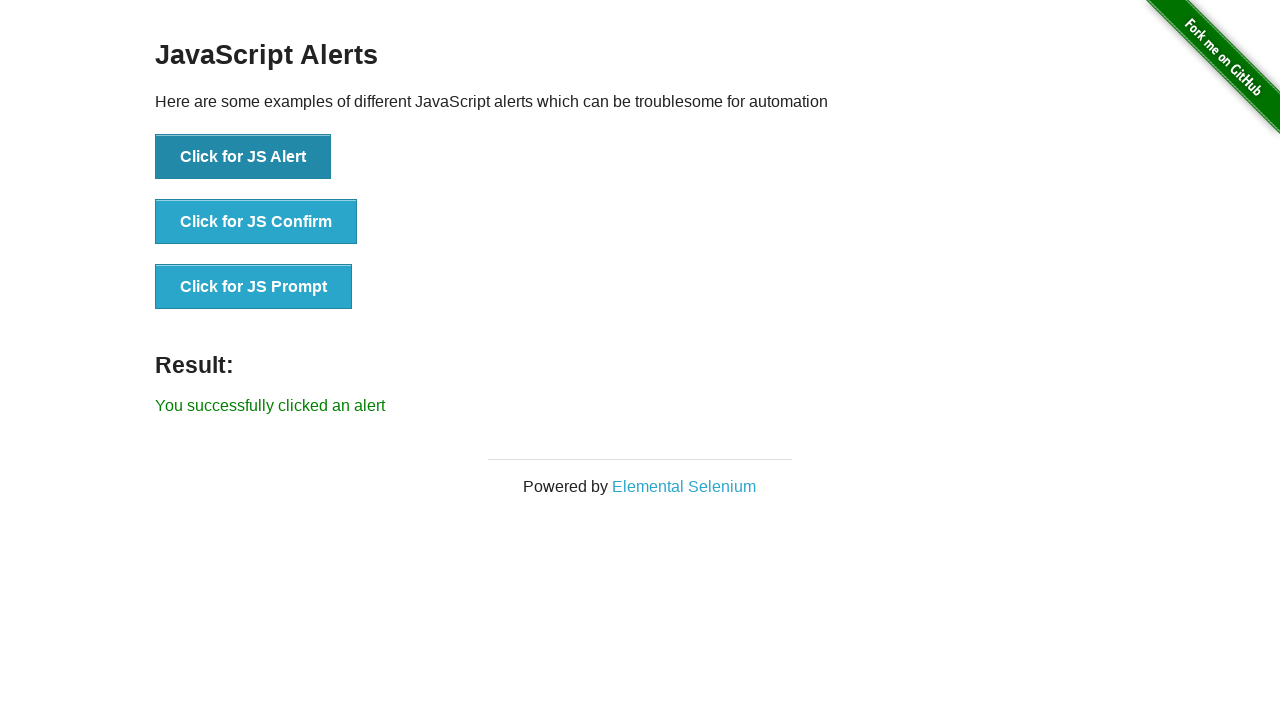

Clicked 'Click for JS Confirm' button to trigger confirm dialog at (256, 222) on xpath=//button[text()='Click for JS Confirm']
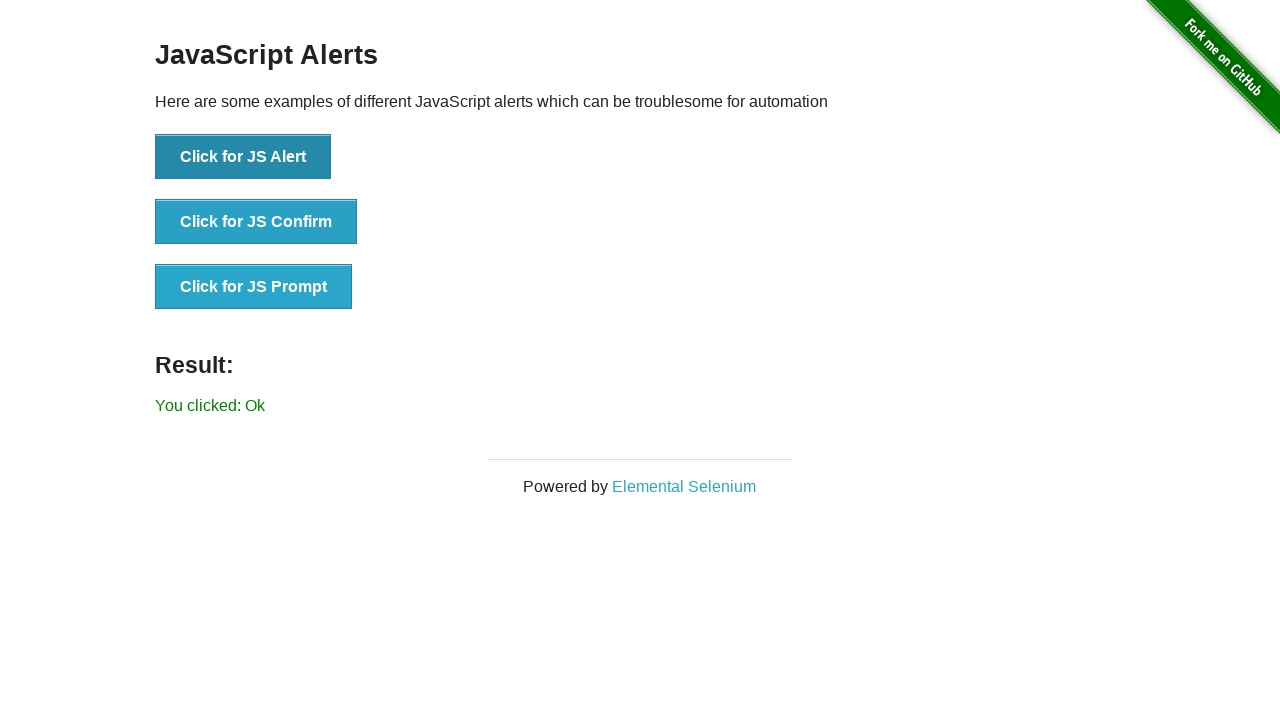

Set up dialog handler to dismiss confirm dialog
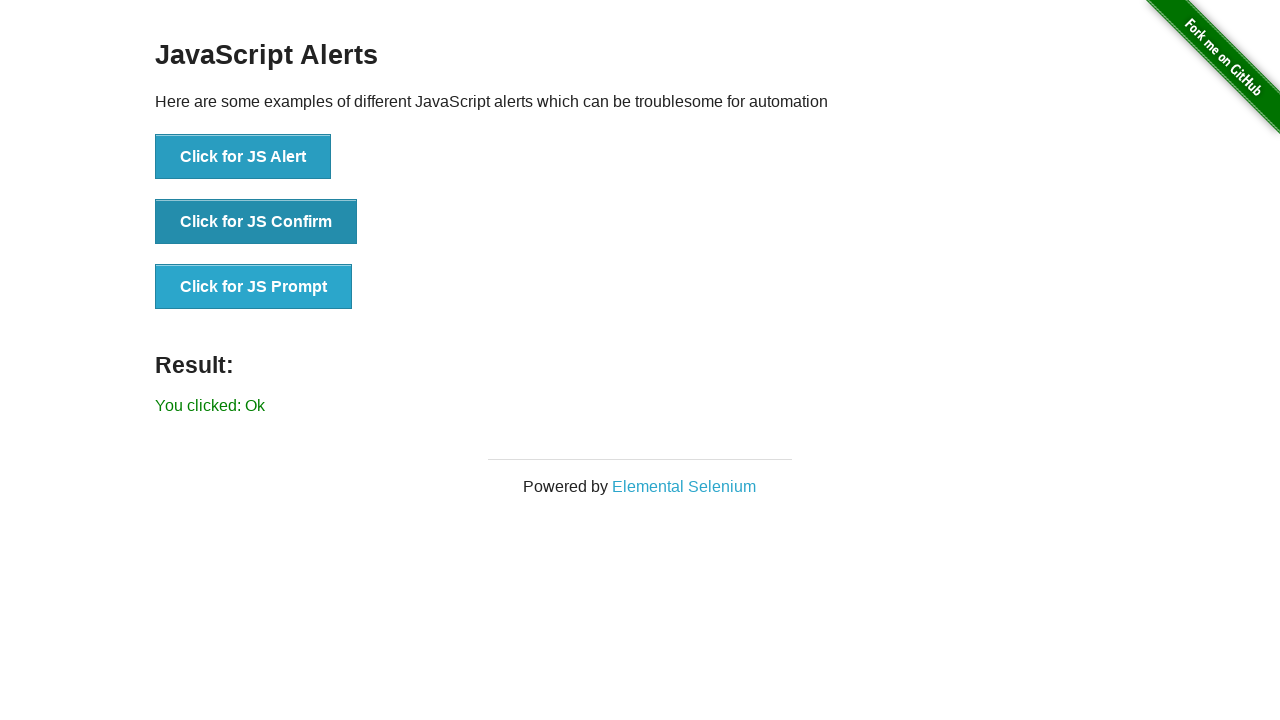

Set up dialog handler to accept prompt dialog with text input
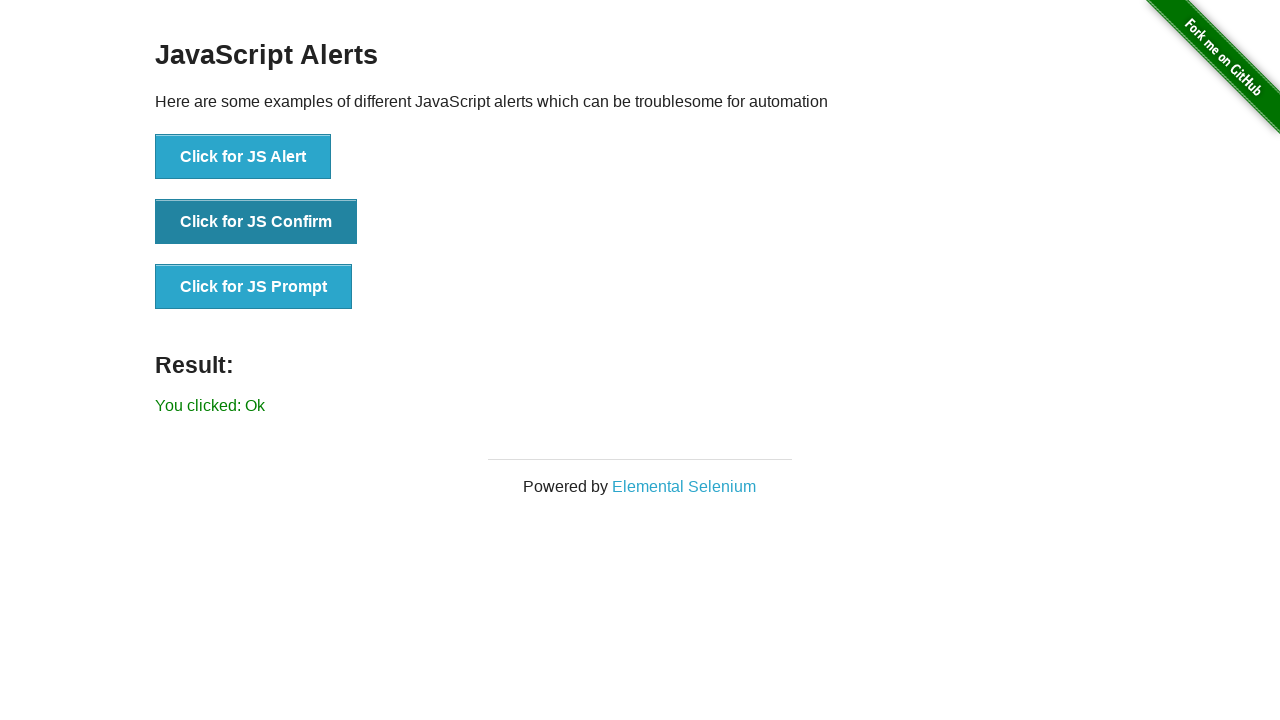

Clicked 'Click for JS Prompt' button to trigger prompt dialog at (254, 287) on xpath=//button[text()='Click for JS Prompt']
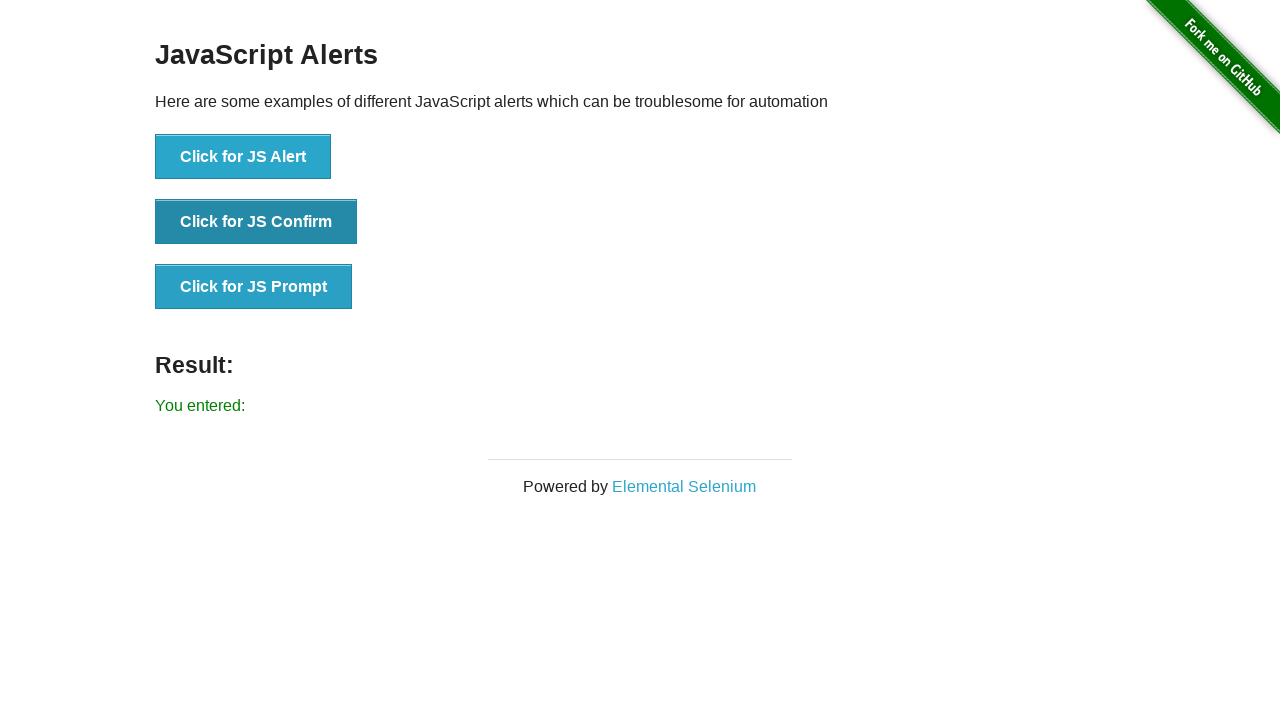

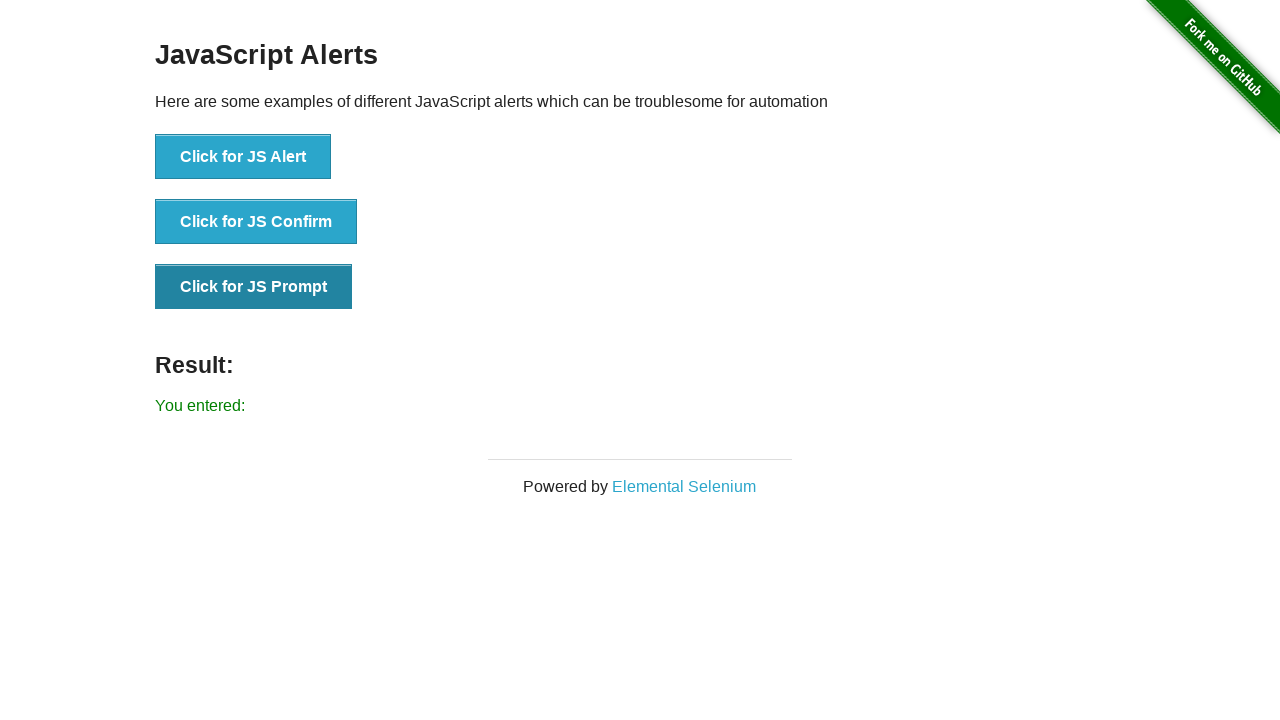